Tests a signup form by filling in first name, last name, and email fields, then submitting the form

Starting URL: http://secure-retreat-92358.herokuapp.com/

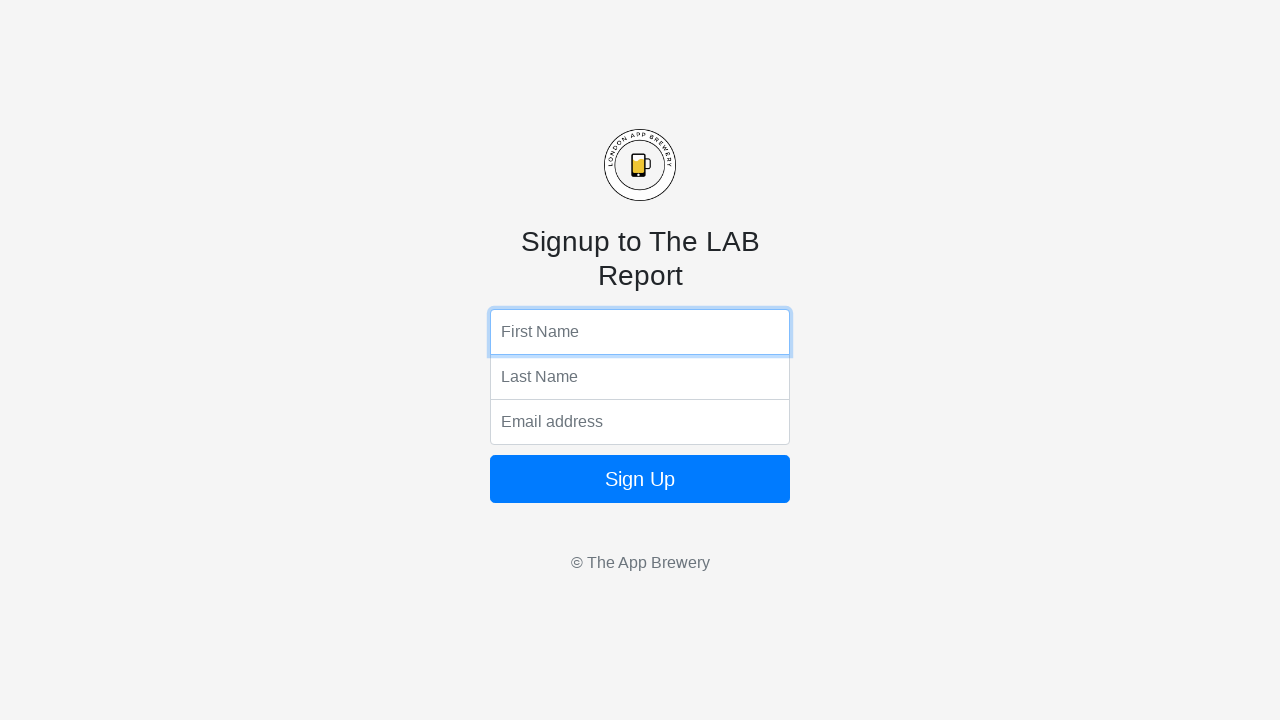

Filled first name field with 'robb' on input[name='fName']
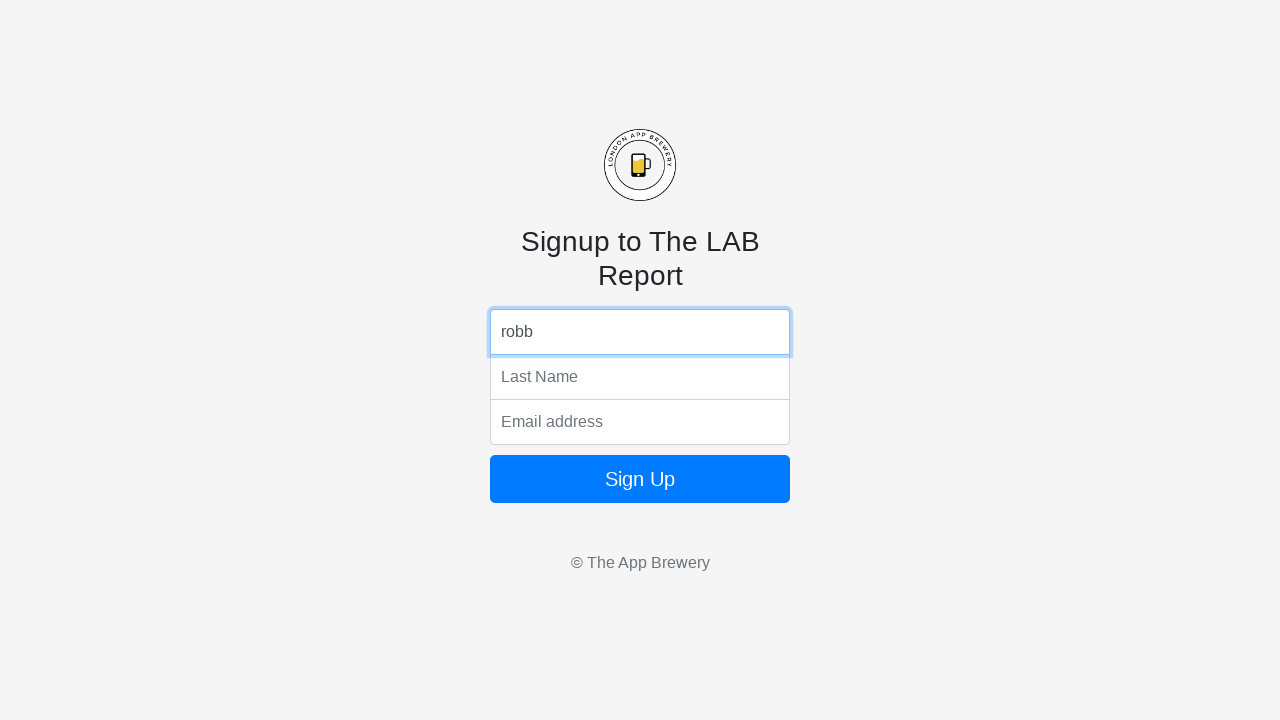

Filled last name field with 'robbs' on input[name='lName']
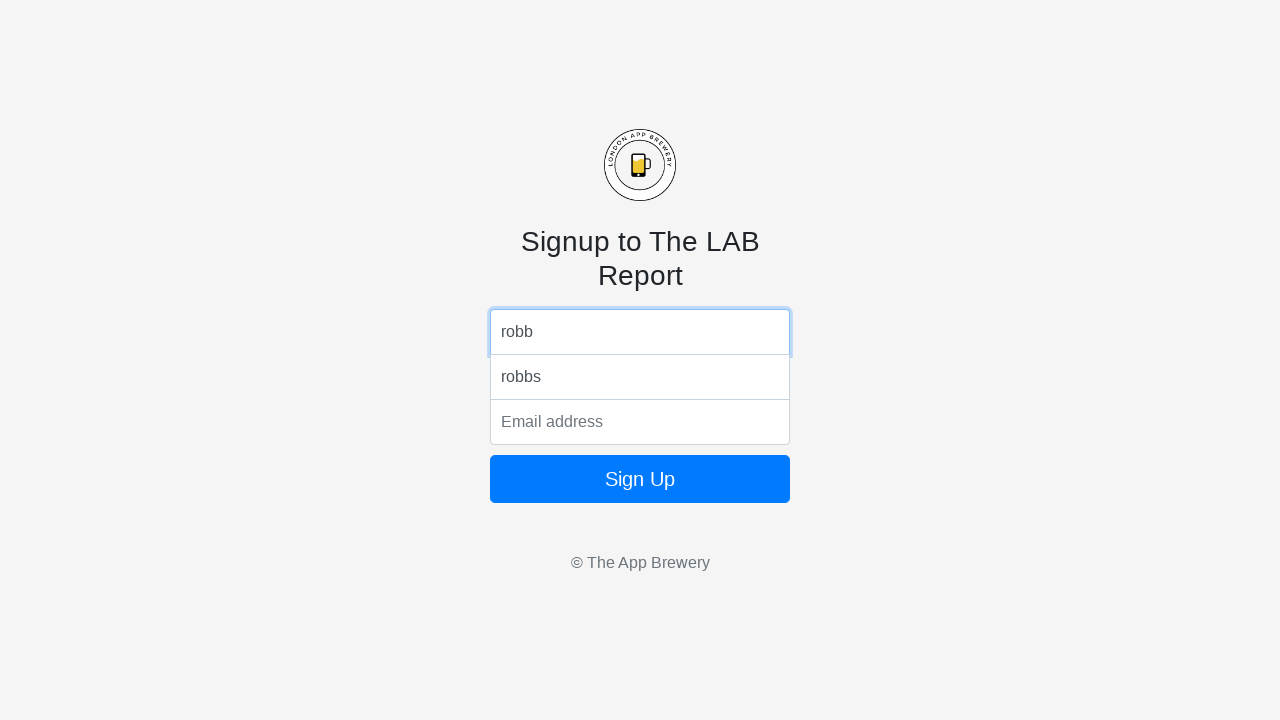

Filled email field with 'robb@mail.mail' on input[name='email']
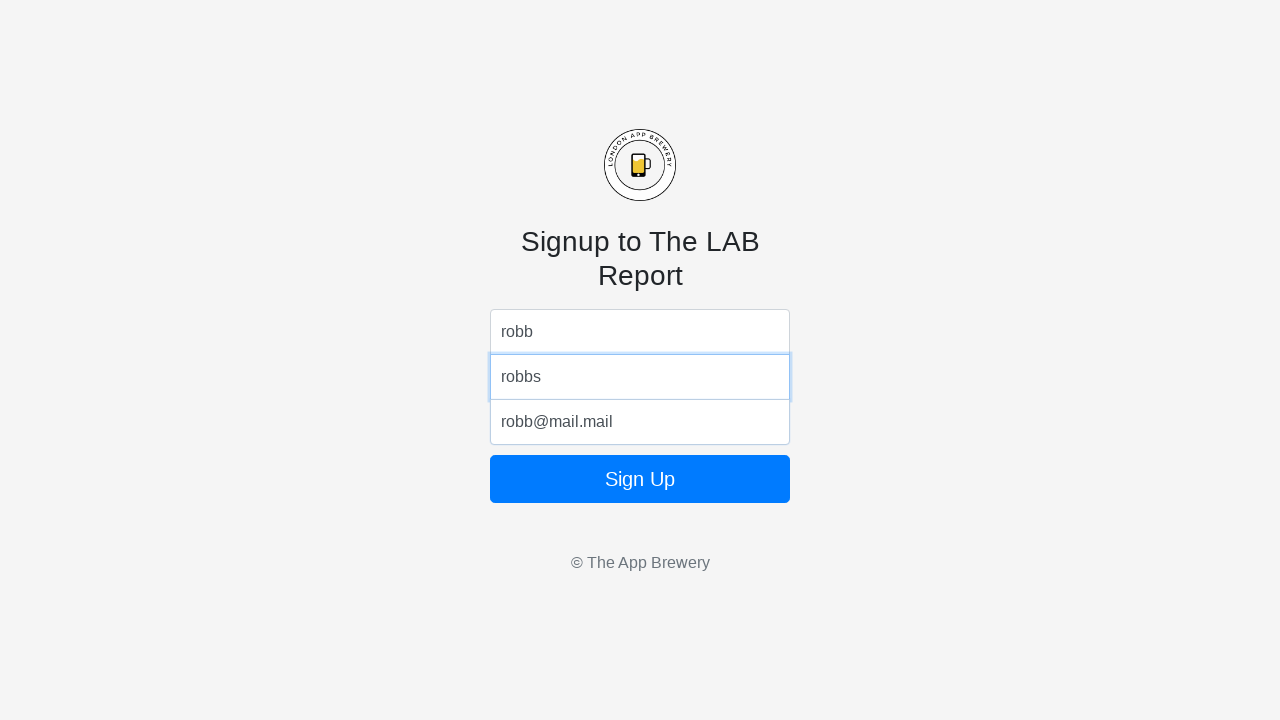

Clicked submit button to submit signup form at (640, 479) on button[type='submit']
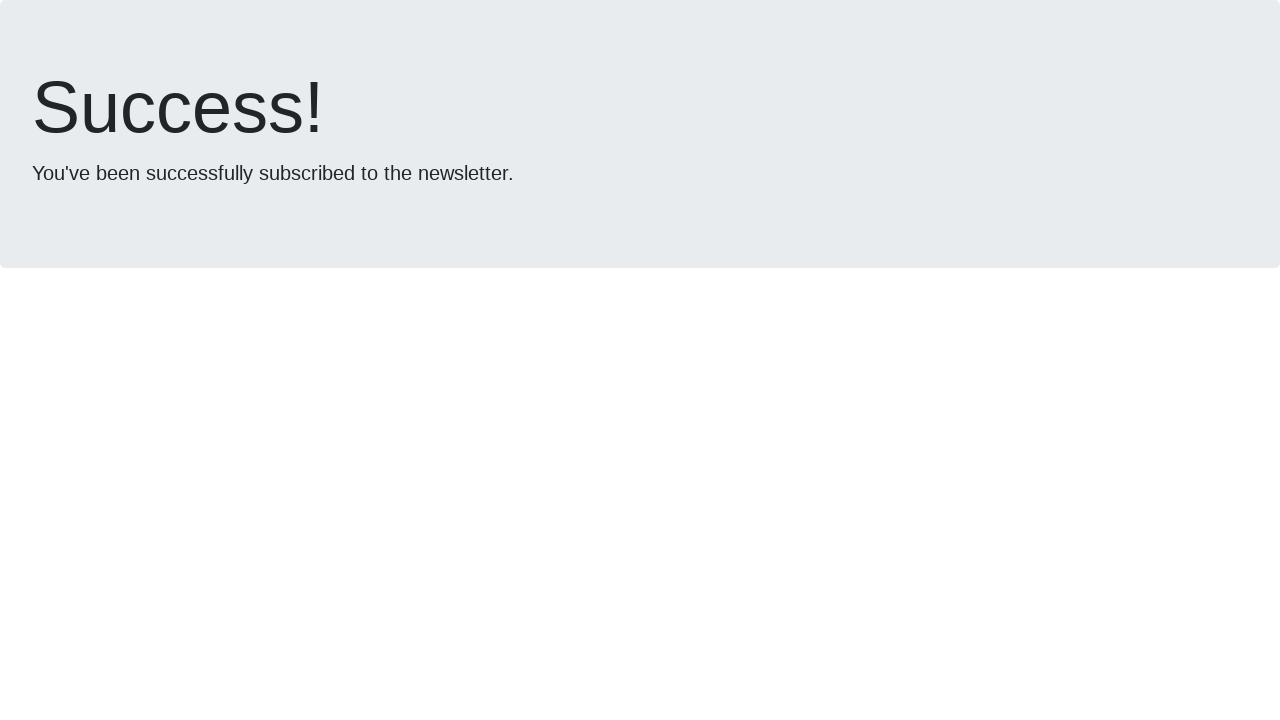

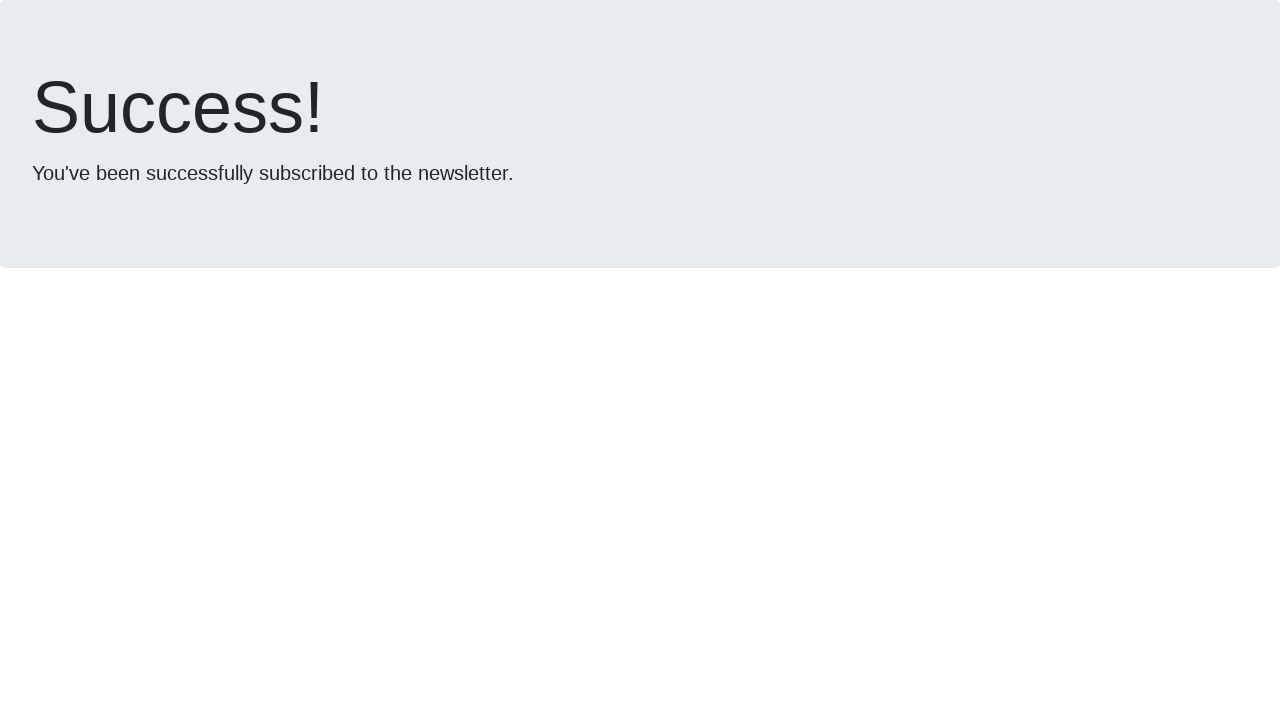